Tests the text input functionality on UI Testing Playground by filling in a form field with custom text and clicking a button that updates its label based on the input.

Starting URL: http://www.uitestingplayground.com/textinput

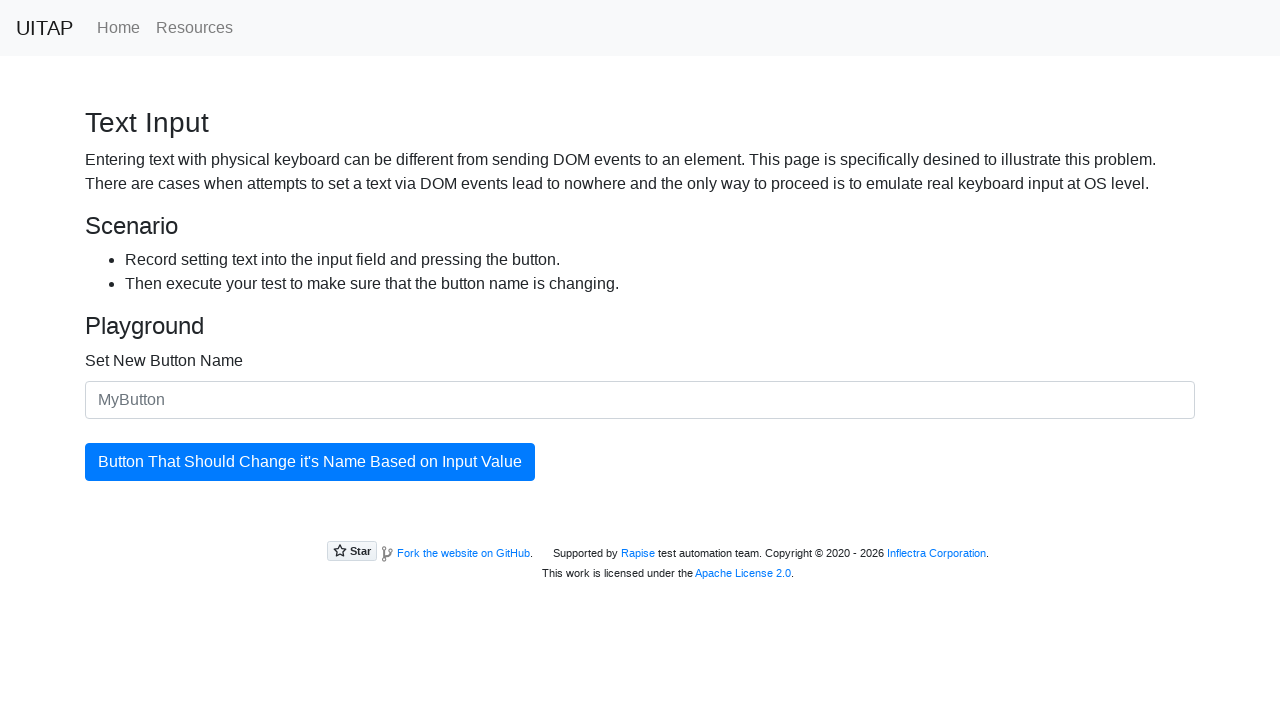

Filled text input field with 'Practice Button' on .form-control
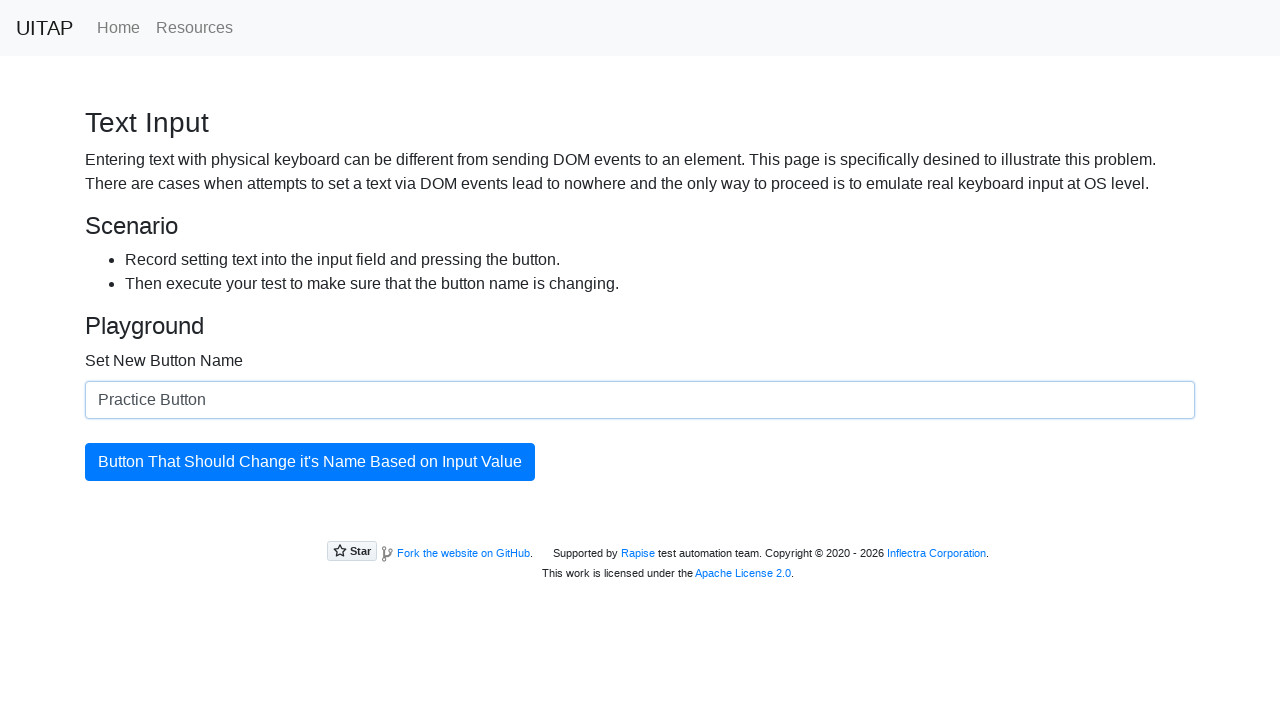

Clicked the button to update its label at (310, 462) on #updatingButton
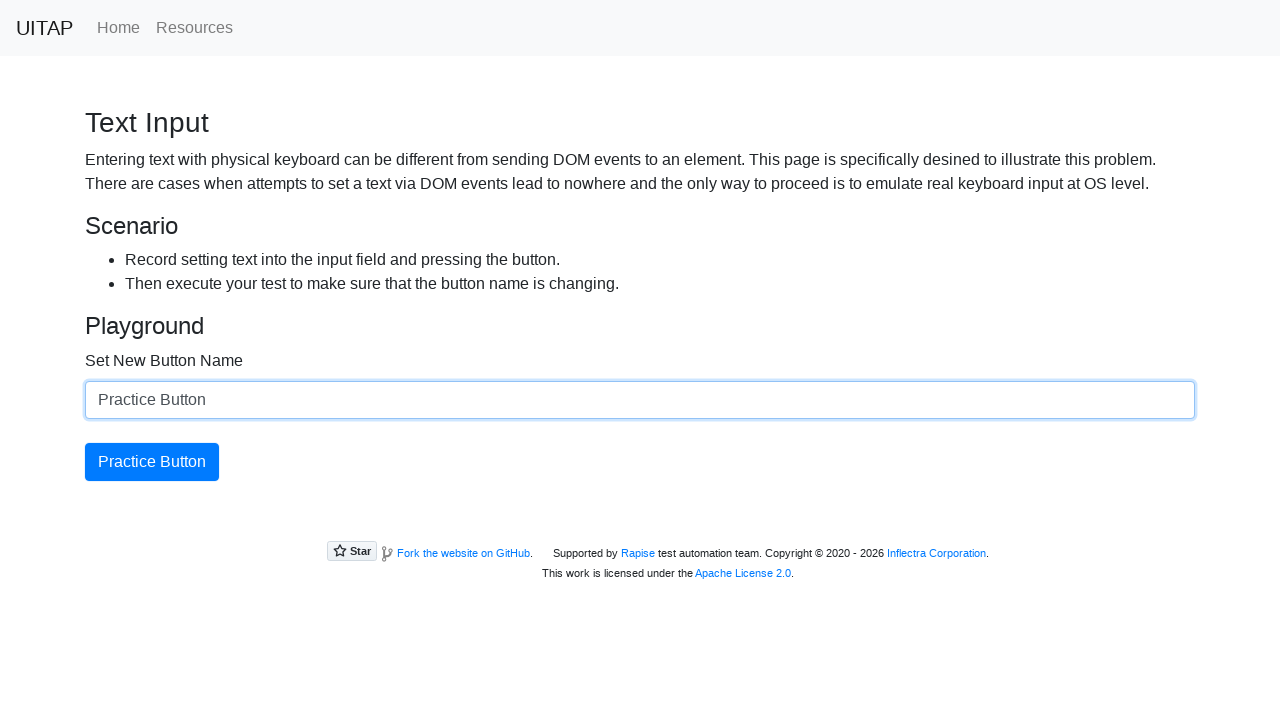

Button label updated to 'Practice Button'
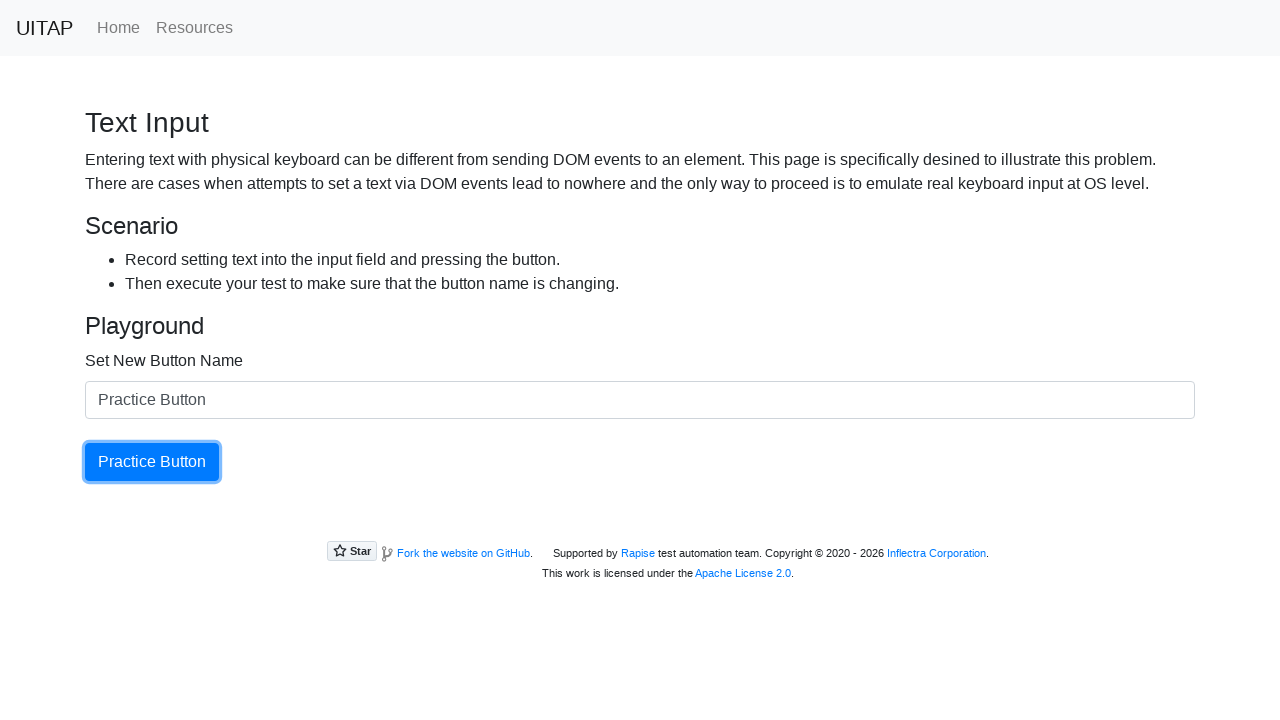

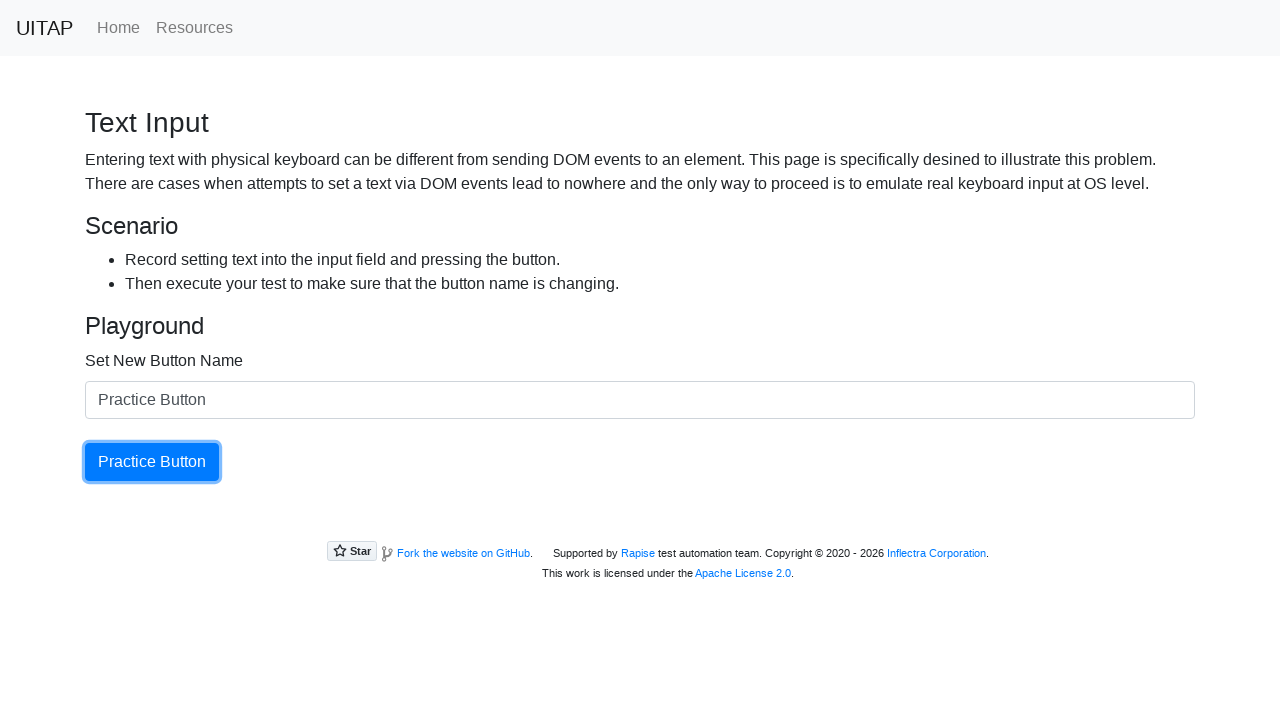